Tests search functionality by entering a search term and clicking the search button

Starting URL: https://ecommerce-playground.lambdatest.io/

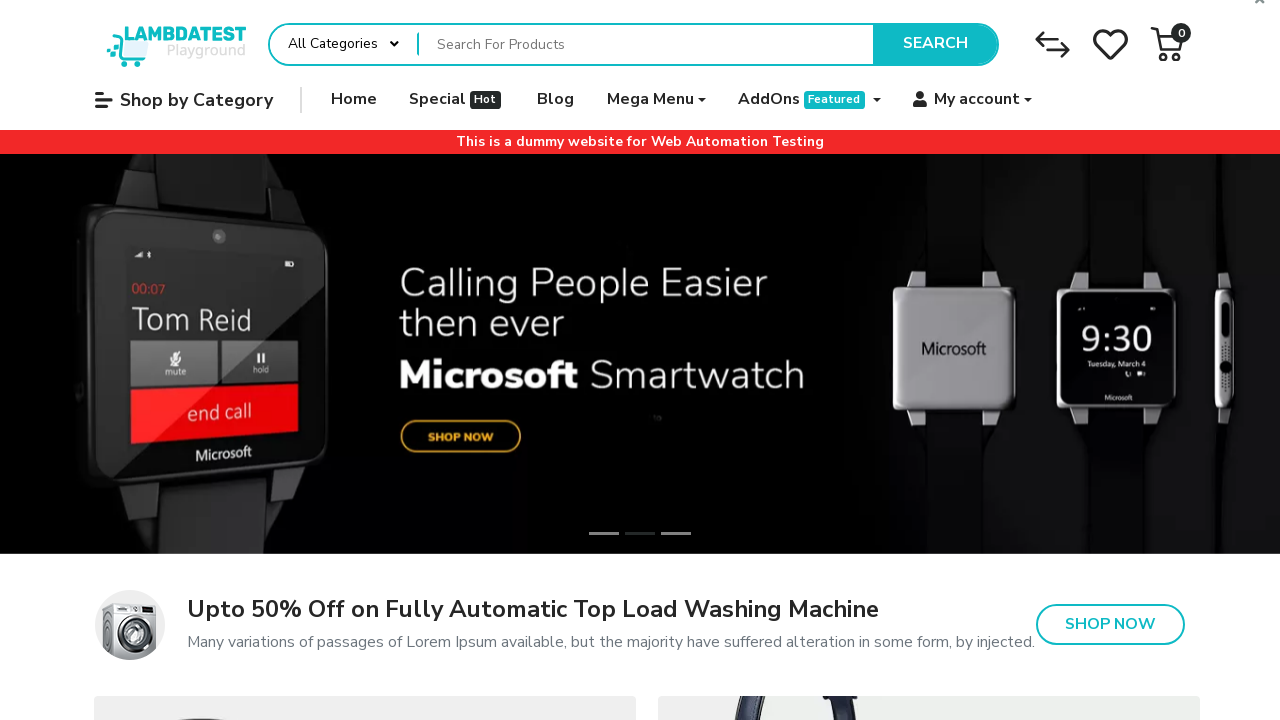

Filled search box with 'iPhone' on input[name='search']
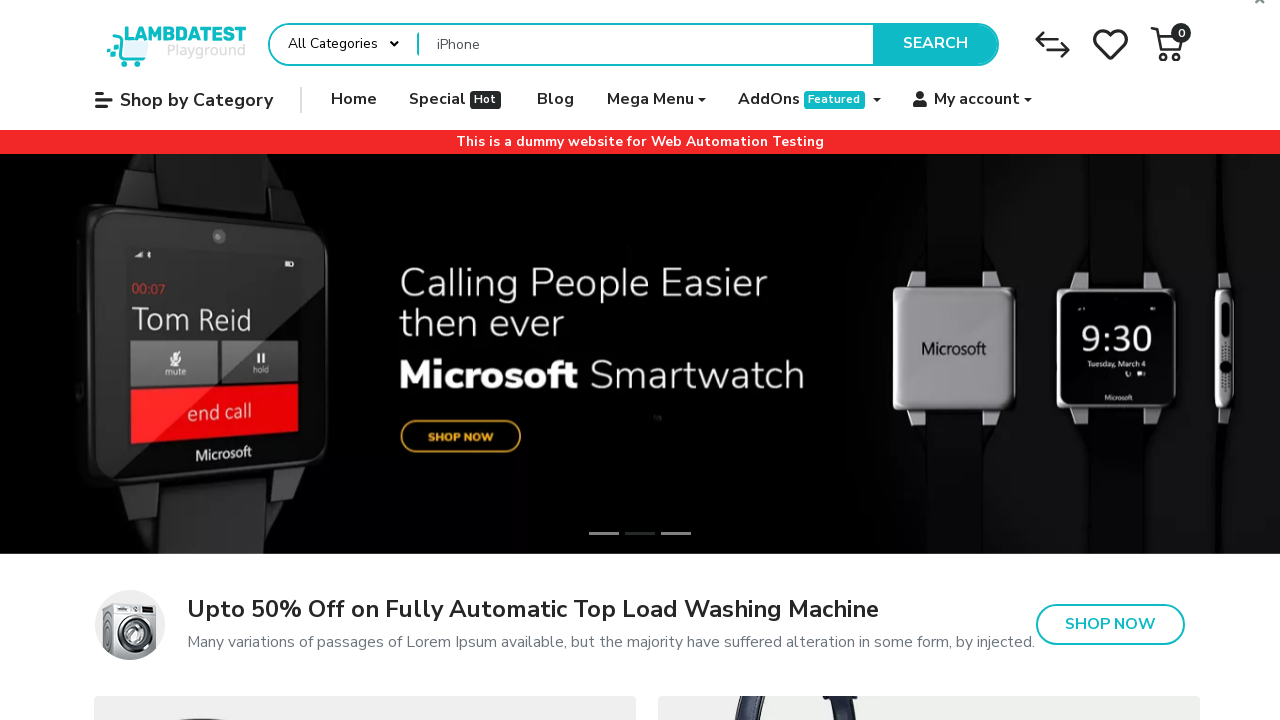

Clicked search button to perform search at (935, 44) on button[type='submit']
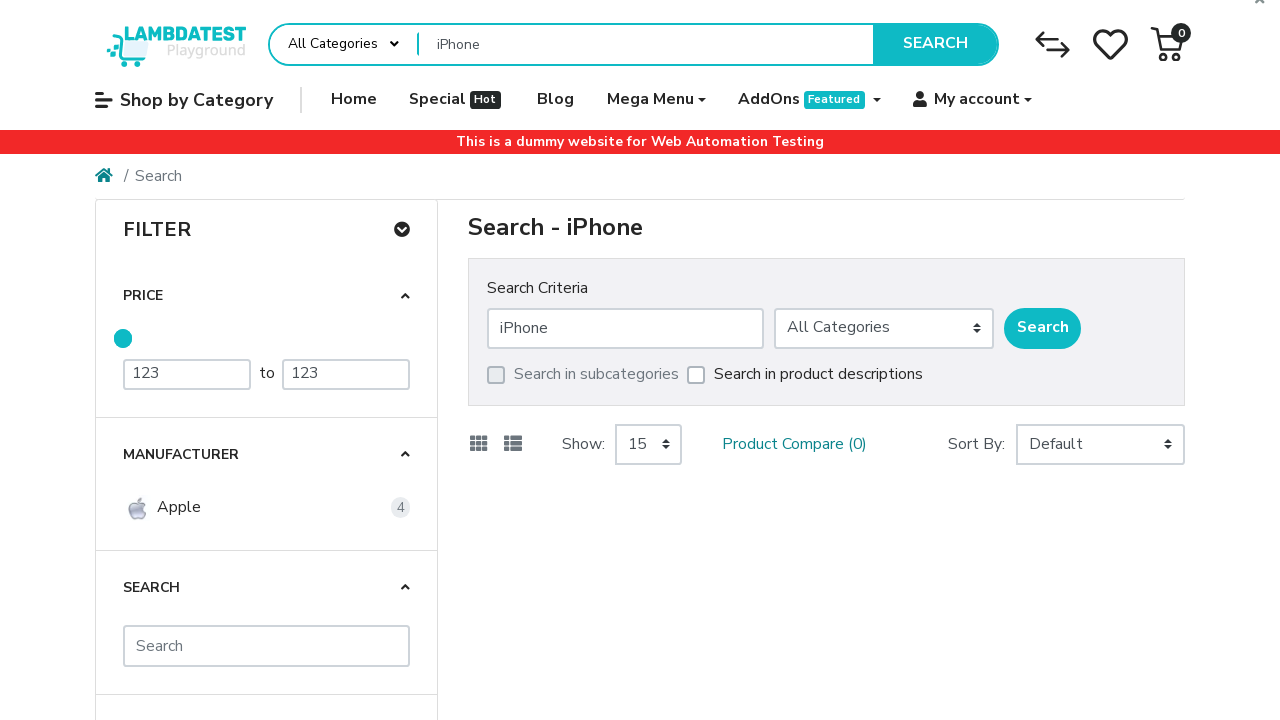

Search results page loaded with 'Search - iPhone' heading
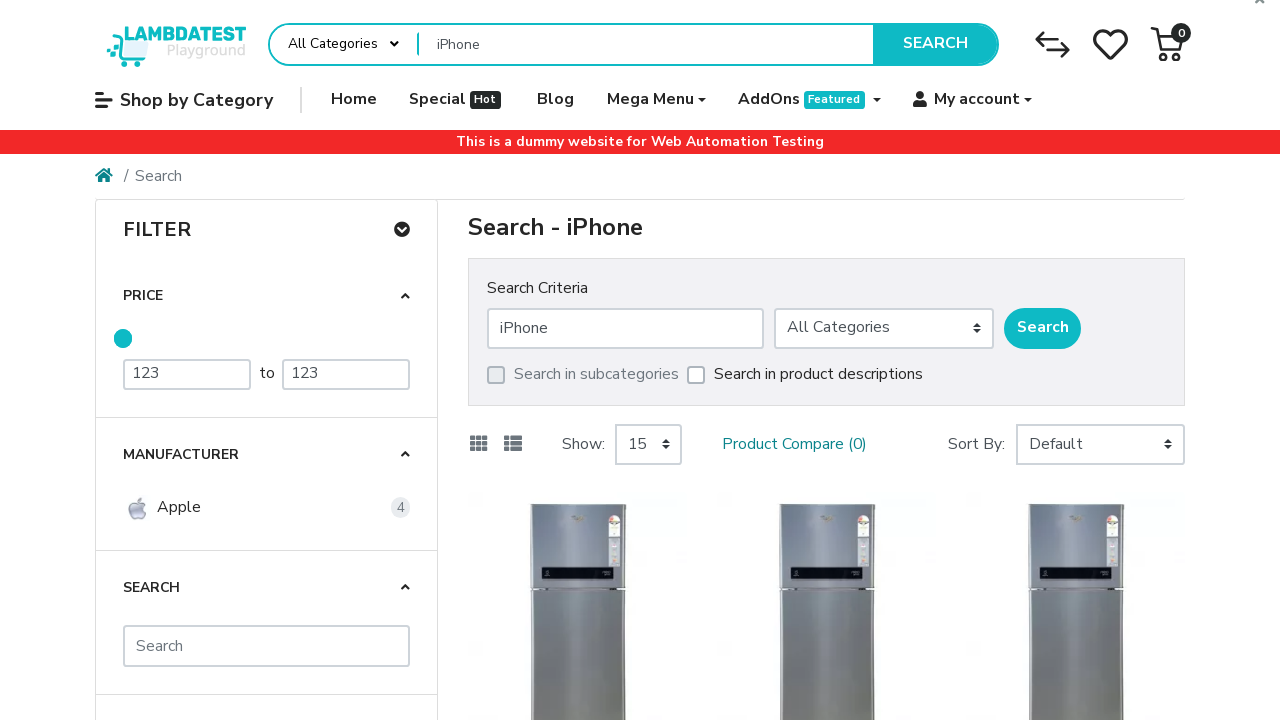

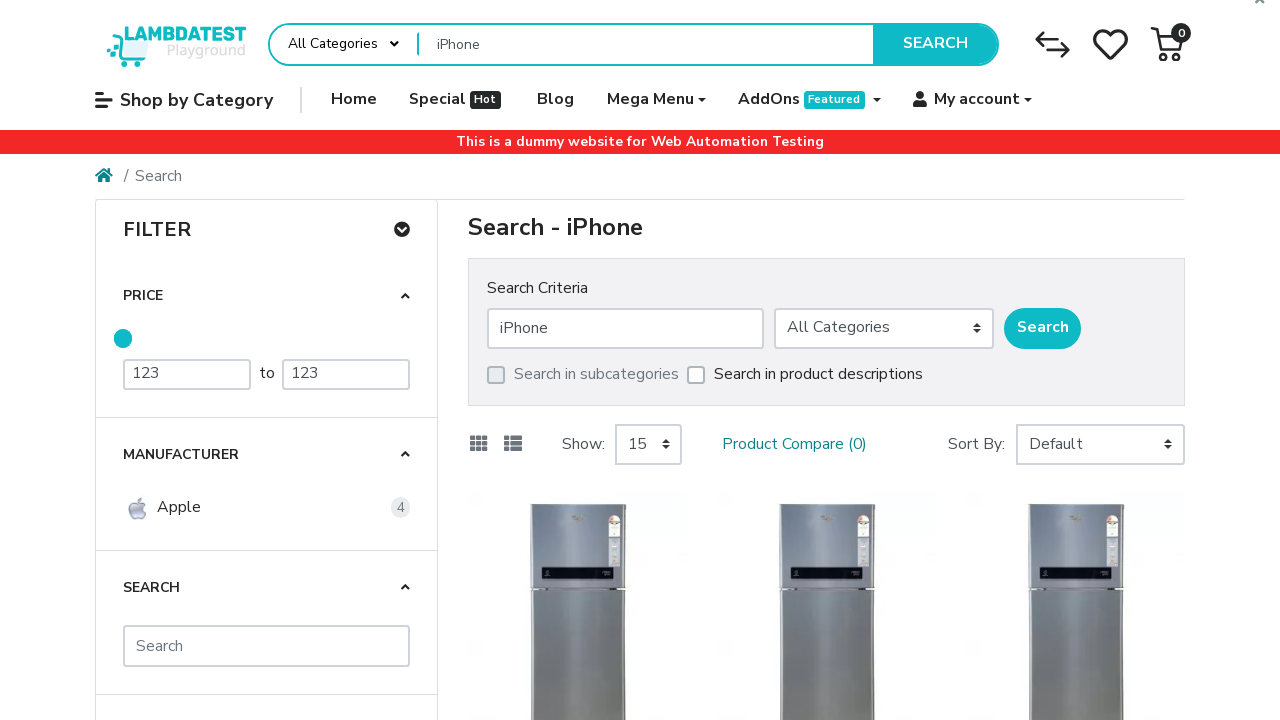